Interacts with a software-defined radio (SDR) web interface by setting a frequency to 14074, selecting USB mode, and clicking a sound control button

Starting URL: http://hackgreensdr.org:8901/

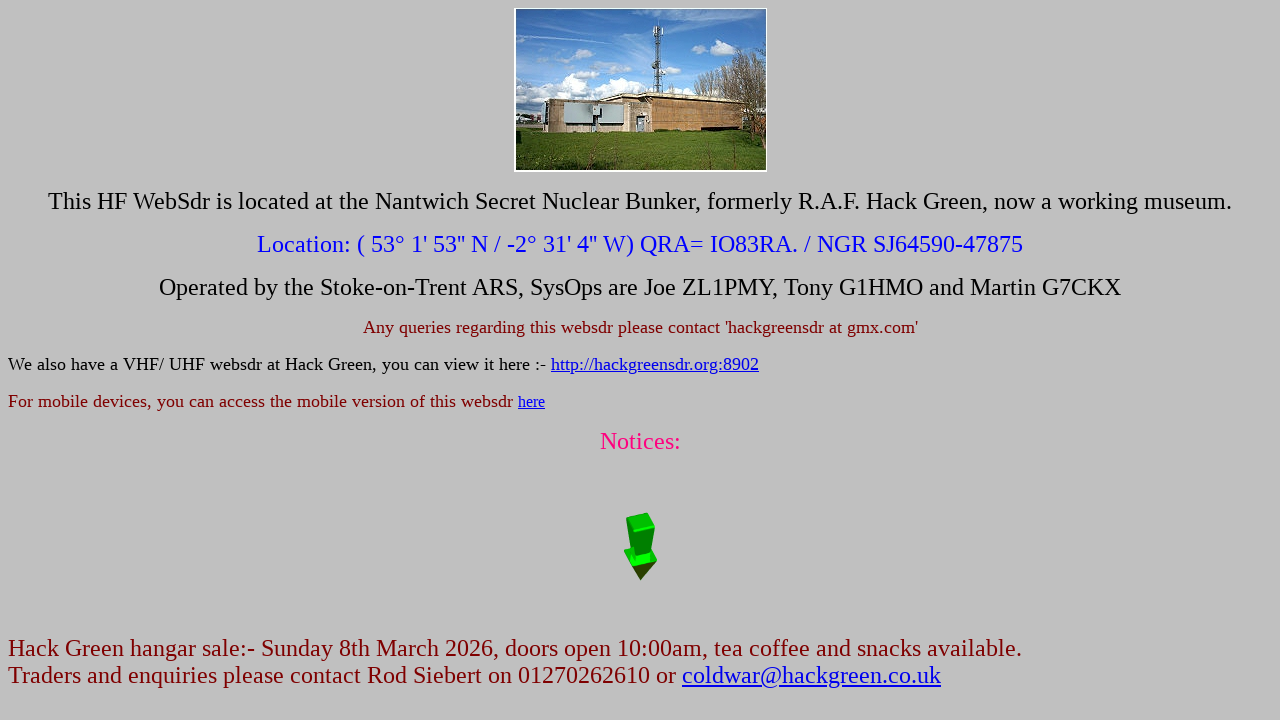

Located frequency input field
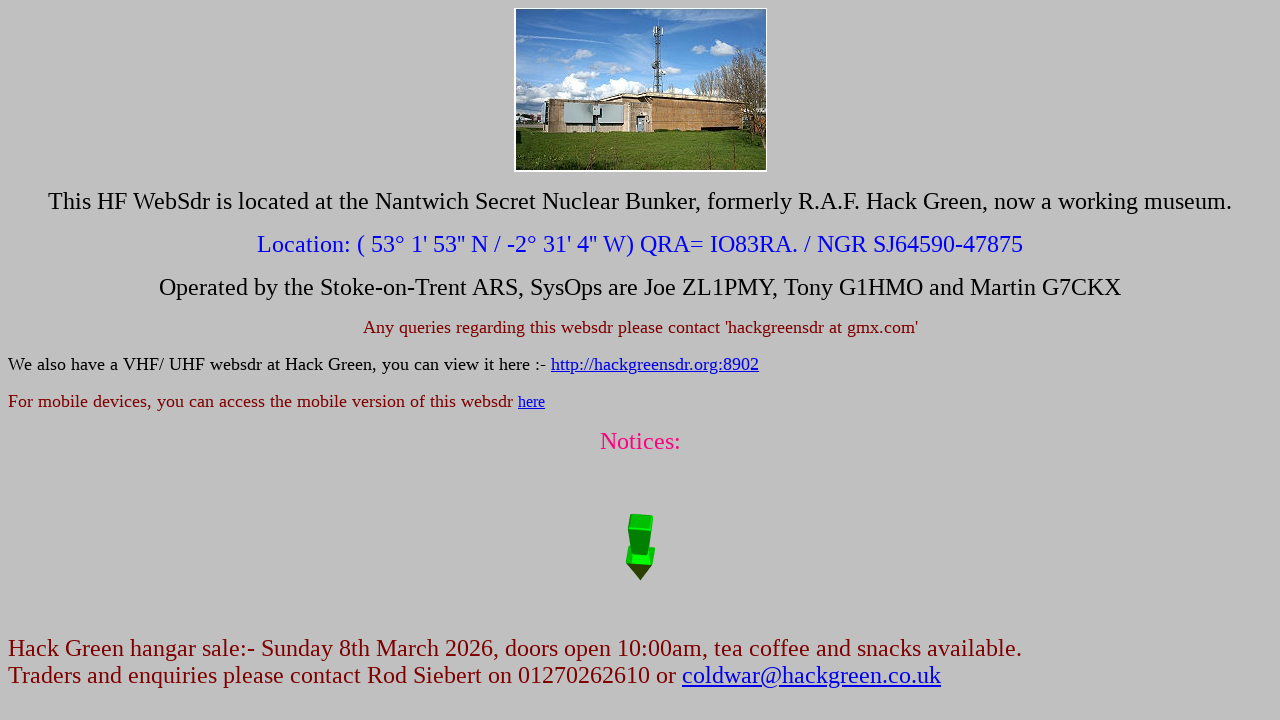

Cleared frequency input field on xpath=/html/body/form[5]/div/input[1]
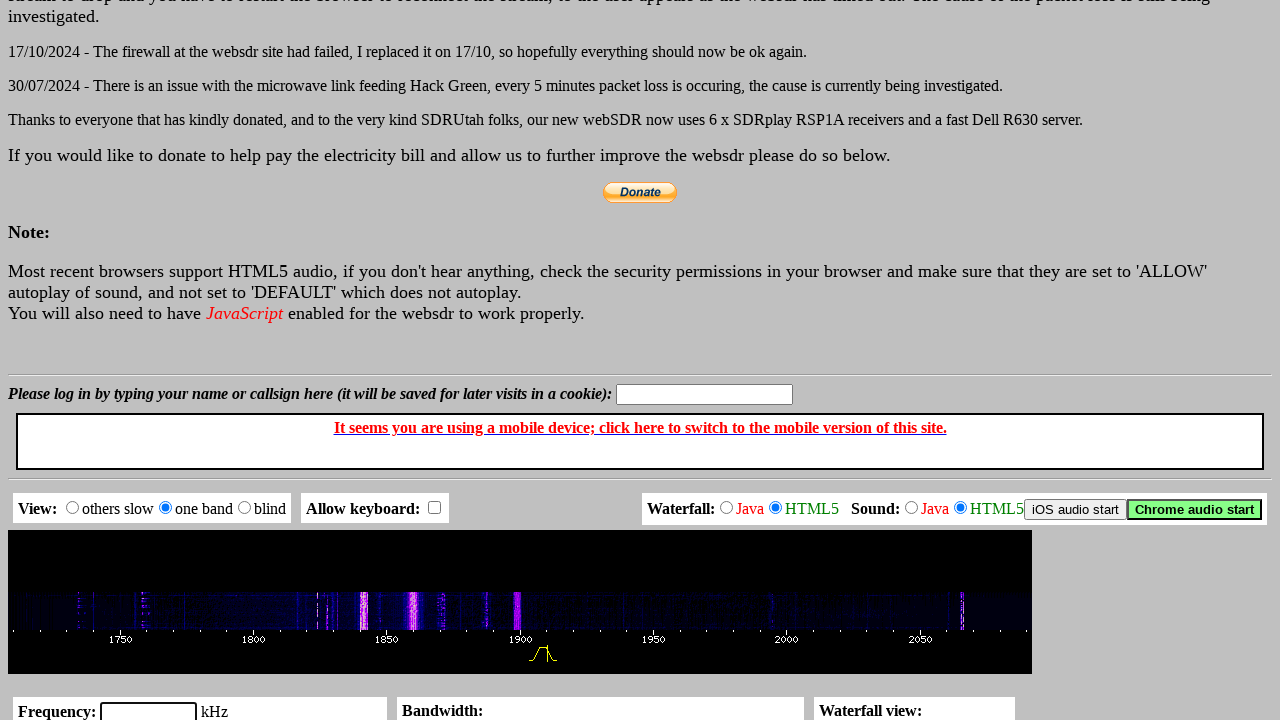

Filled frequency field with 14074 on xpath=/html/body/form[5]/div/input[1]
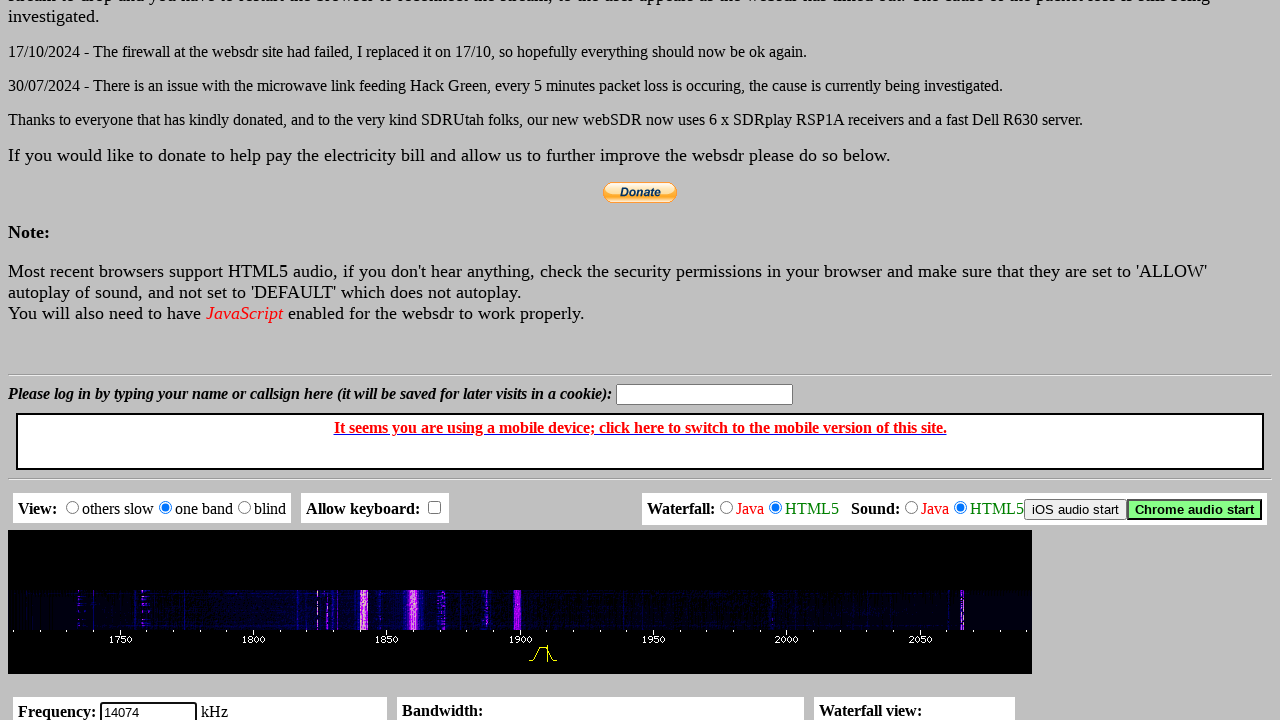

Pressed Enter to set frequency on xpath=/html/body/form[5]/div/input[1]
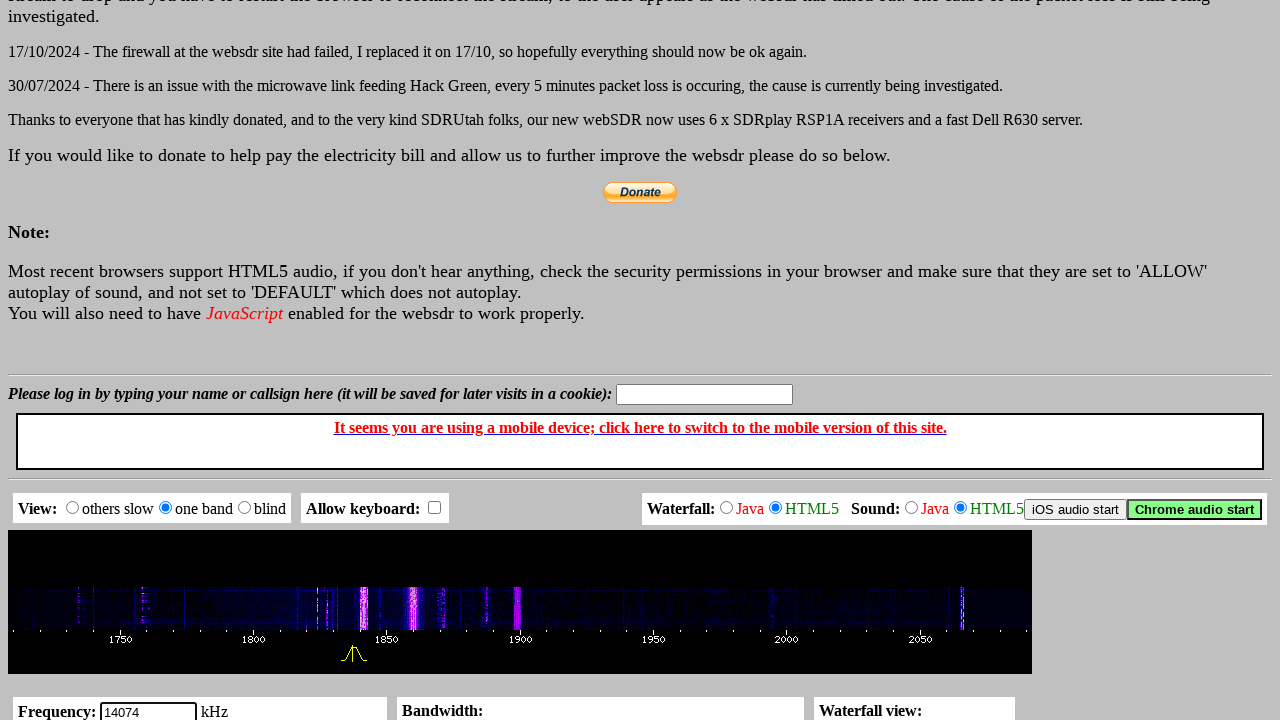

Clicked USB mode button at (648, 360) on xpath=/html/body/div[5]/table/tbody/tr[1]/td[4]/input
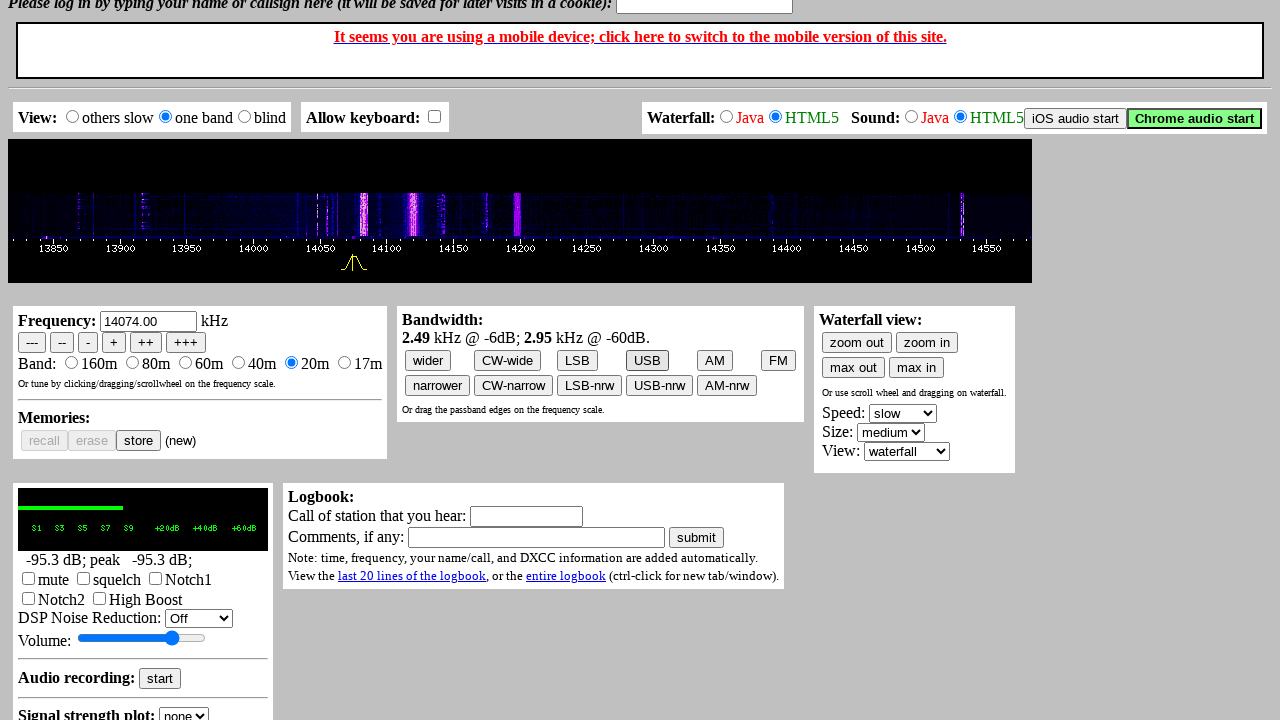

Clicked sound control button at (1076, 118) on xpath=/html/body/form[4]/div/div/input
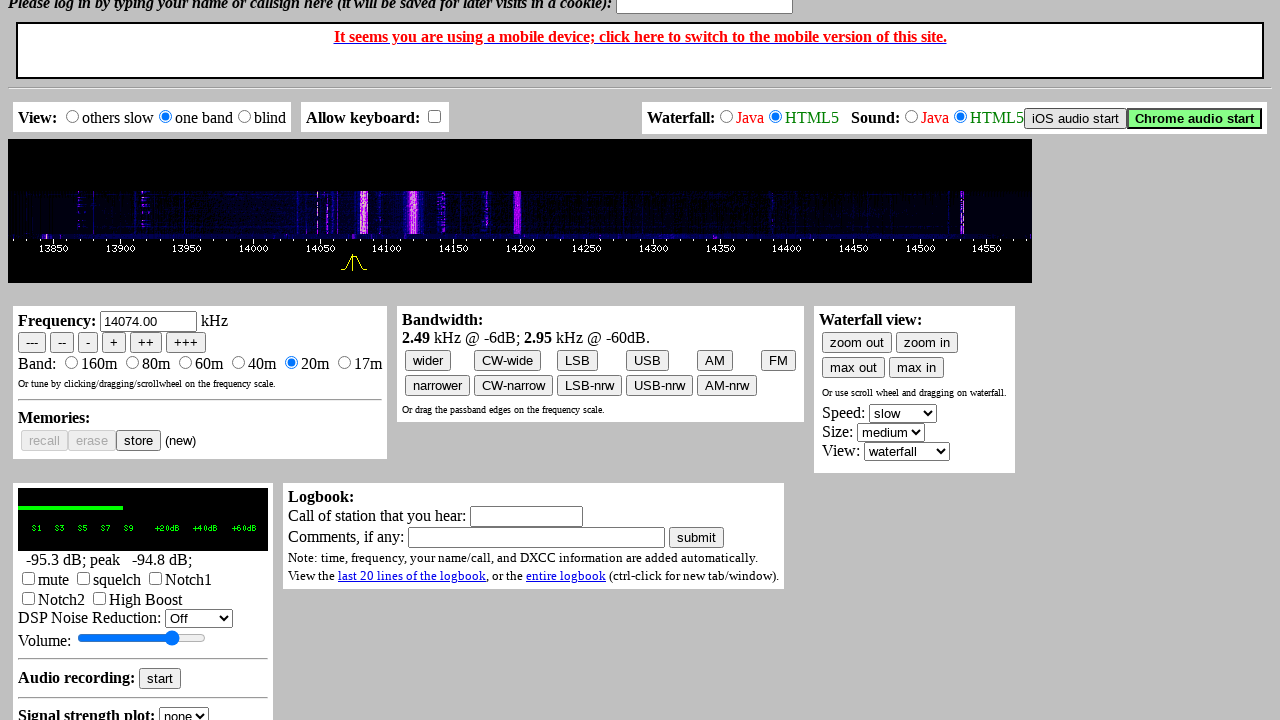

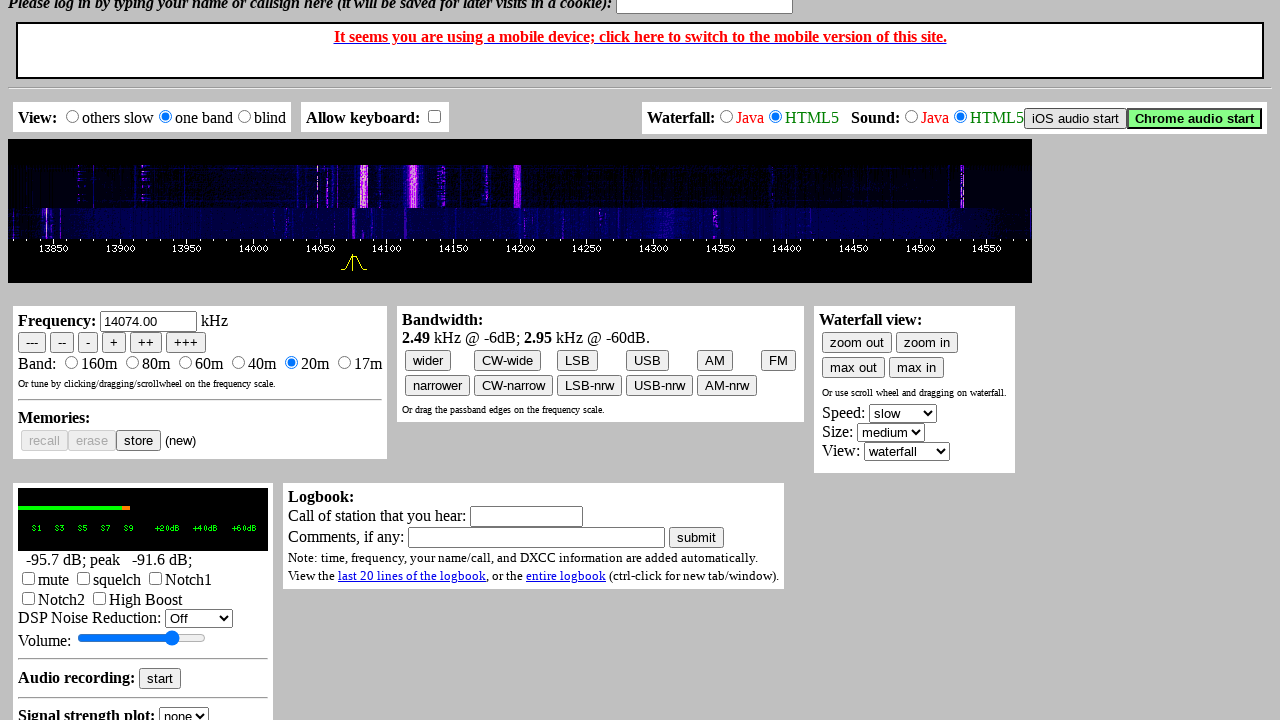